Navigates to Python.org and locates a bug reporting link in the site map using XPath selector

Starting URL: https://www.python.org/

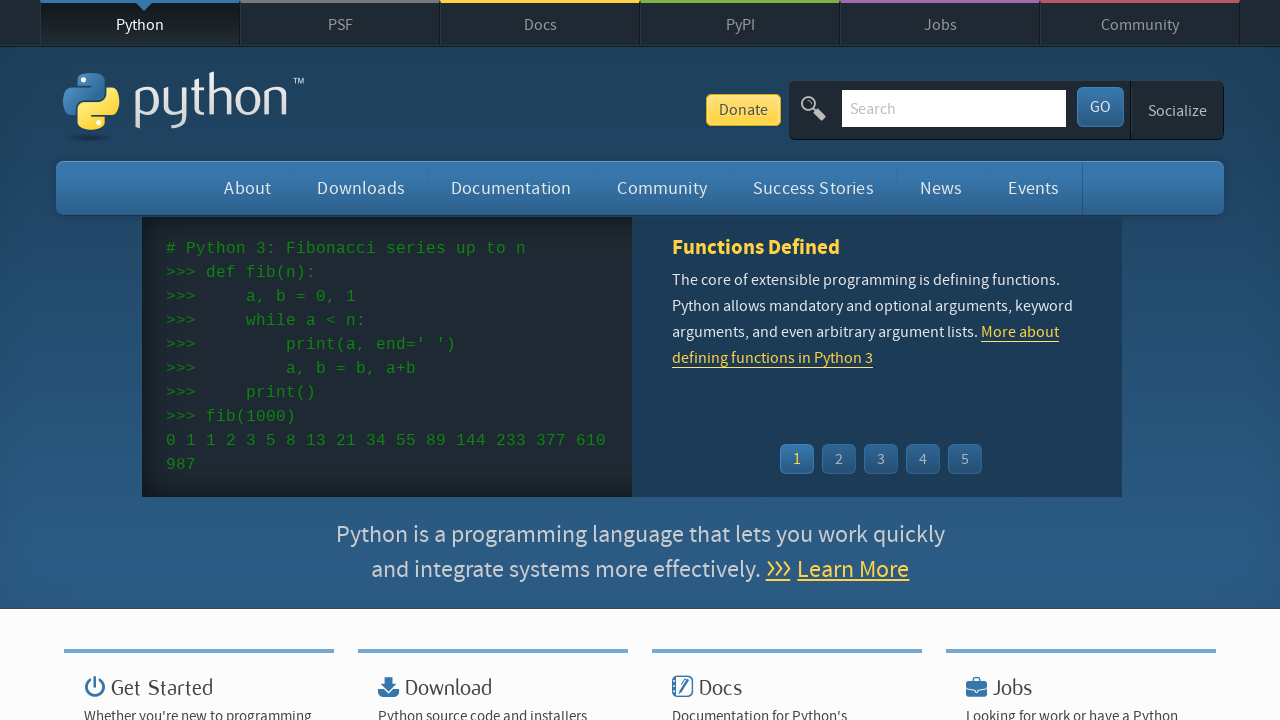

Navigated to https://www.python.org/
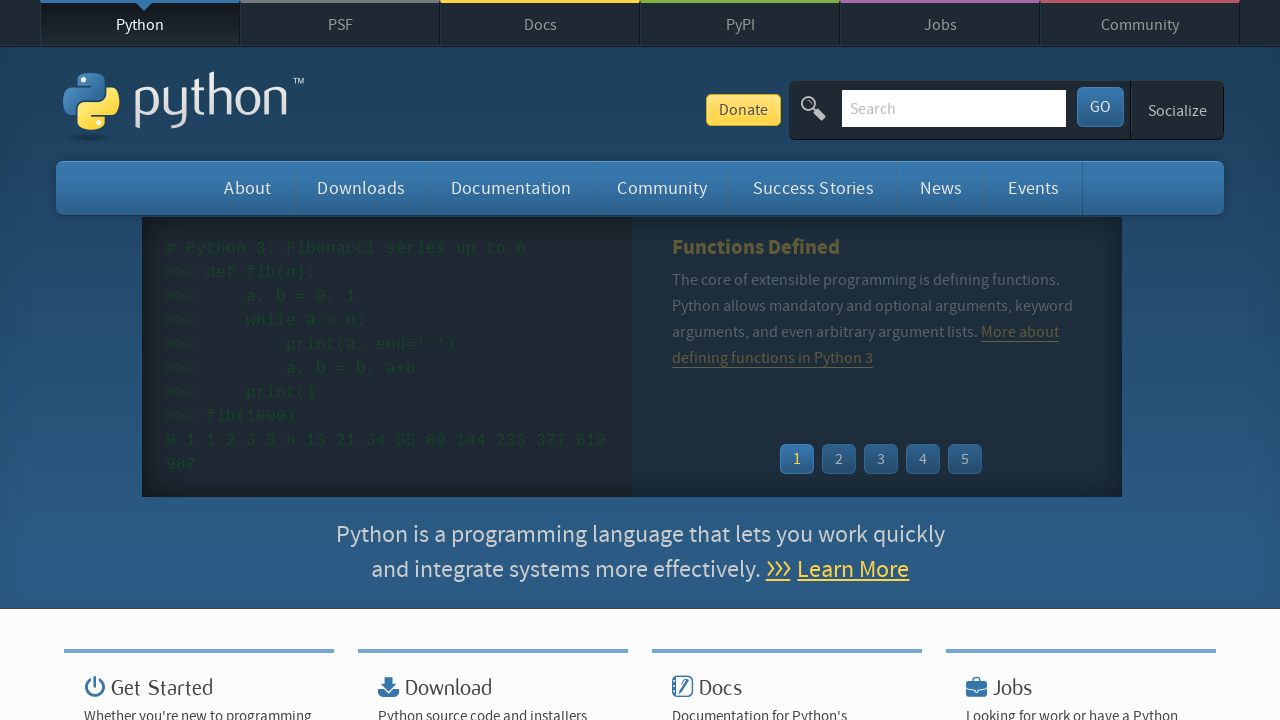

Located bug reporting link in site map using XPath selector
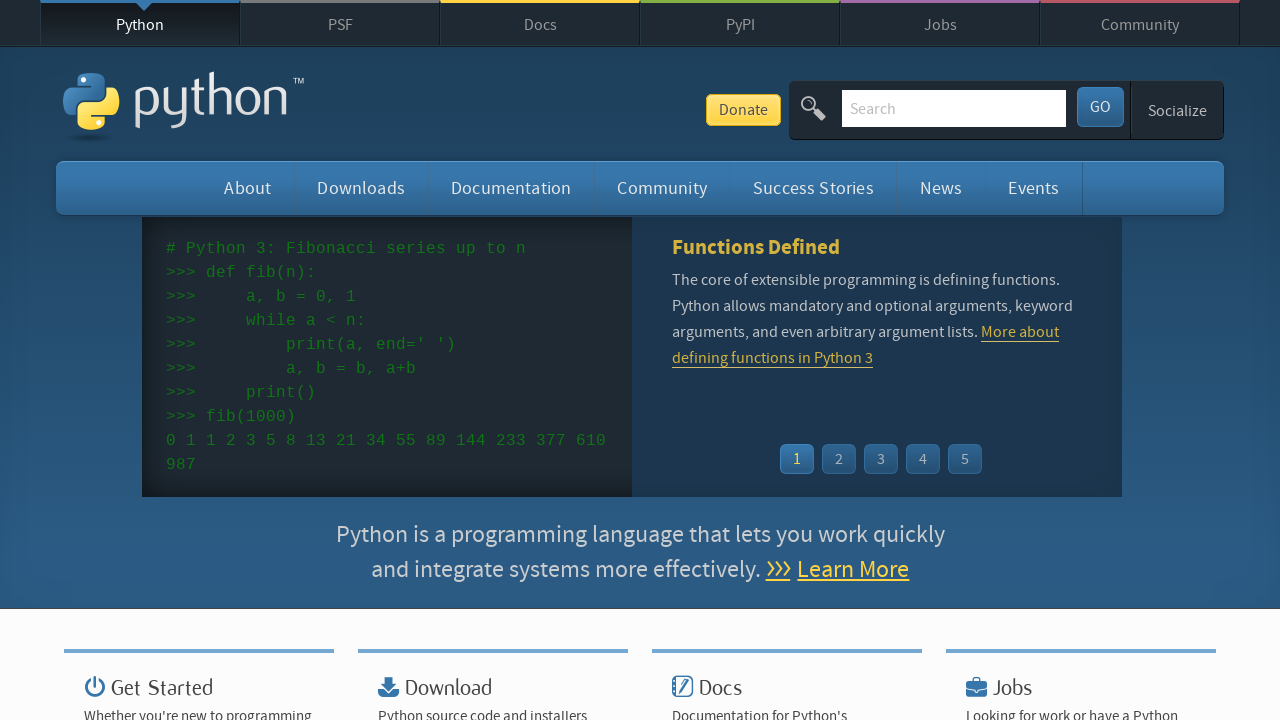

Bug reporting link became visible
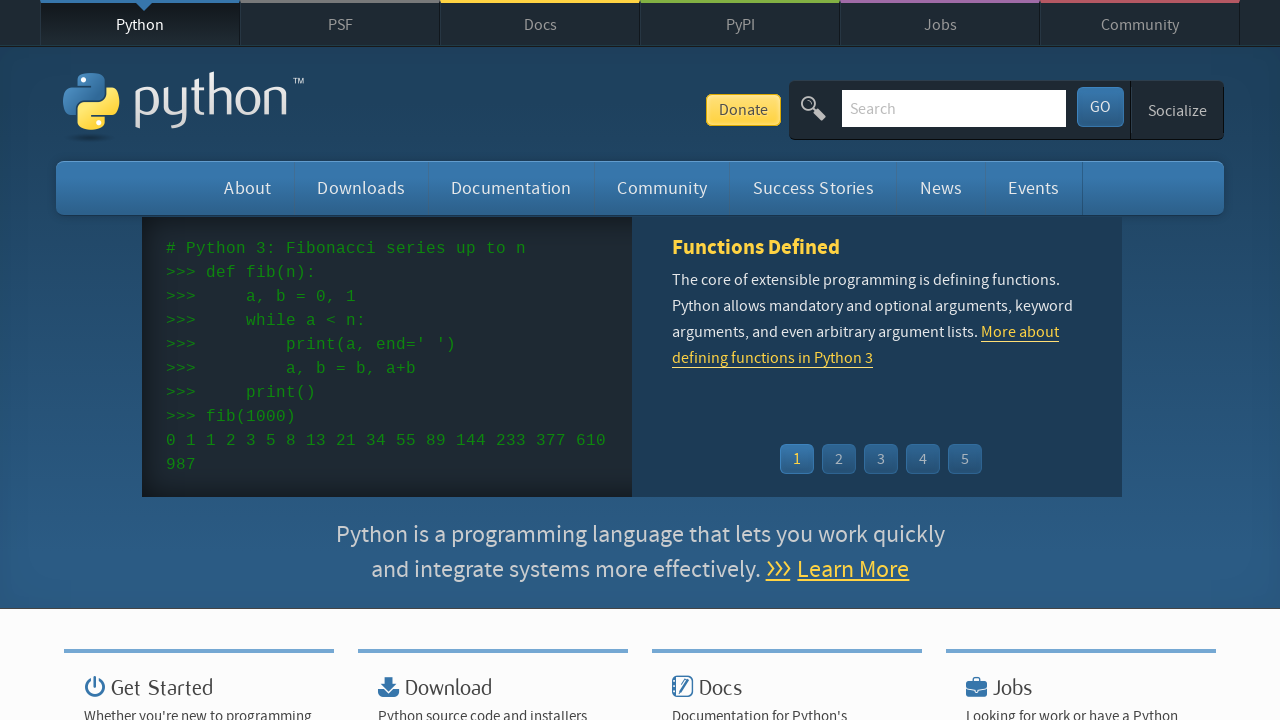

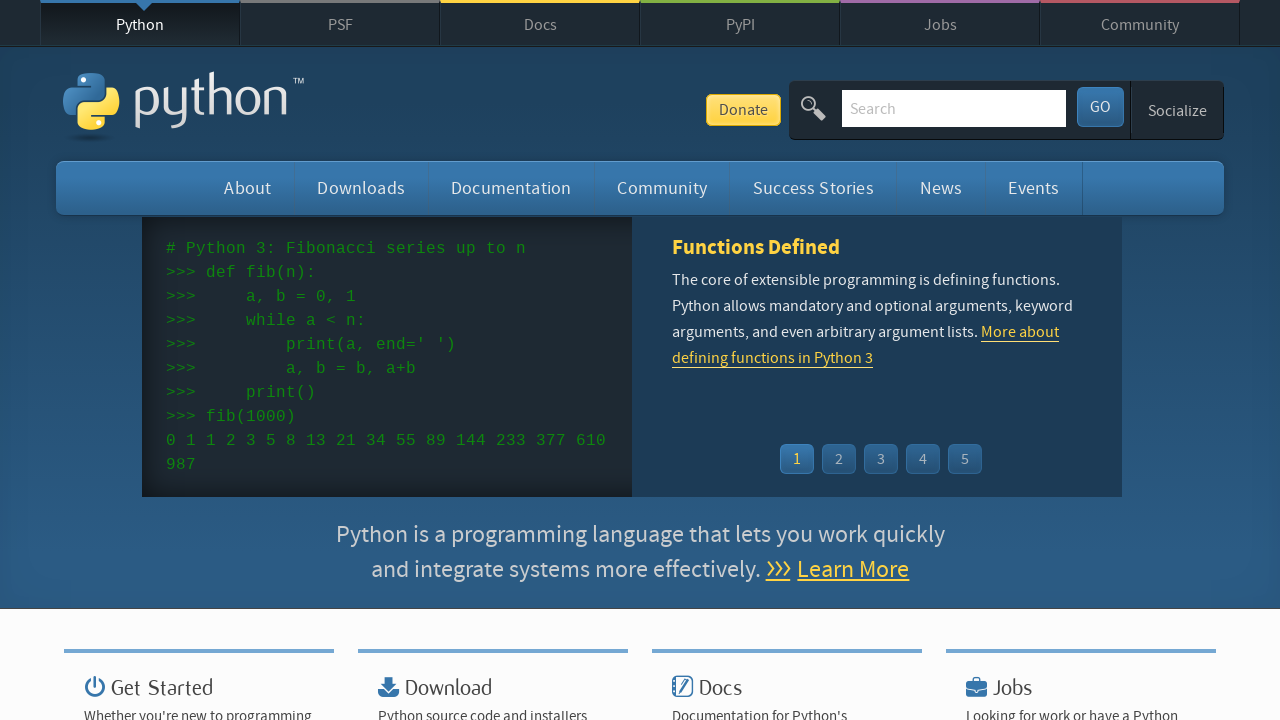